Tests copy-paste functionality by entering a name in the first name field, selecting all text with Ctrl+A, copying with Ctrl+C, and pasting into the last name field with Ctrl+V

Starting URL: https://www.w3schools.com/tags/tryit.asp?filename=tryhtml_input_test

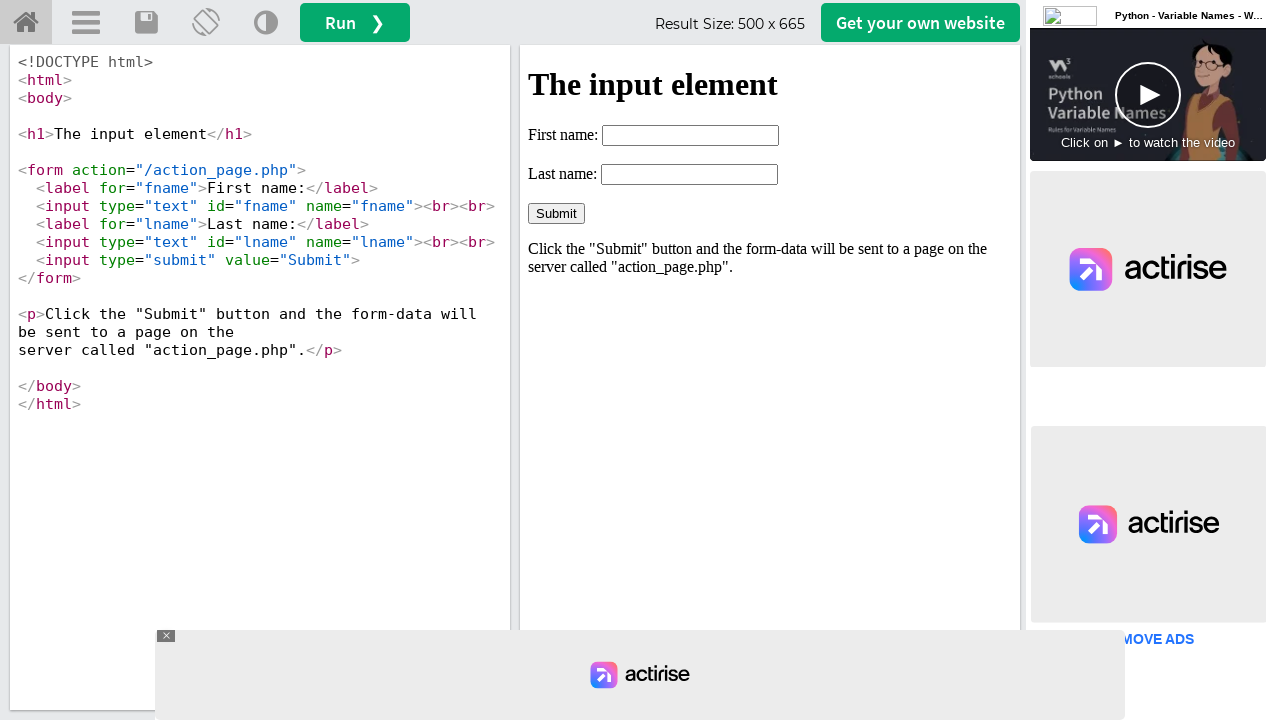

Located iframe containing the form
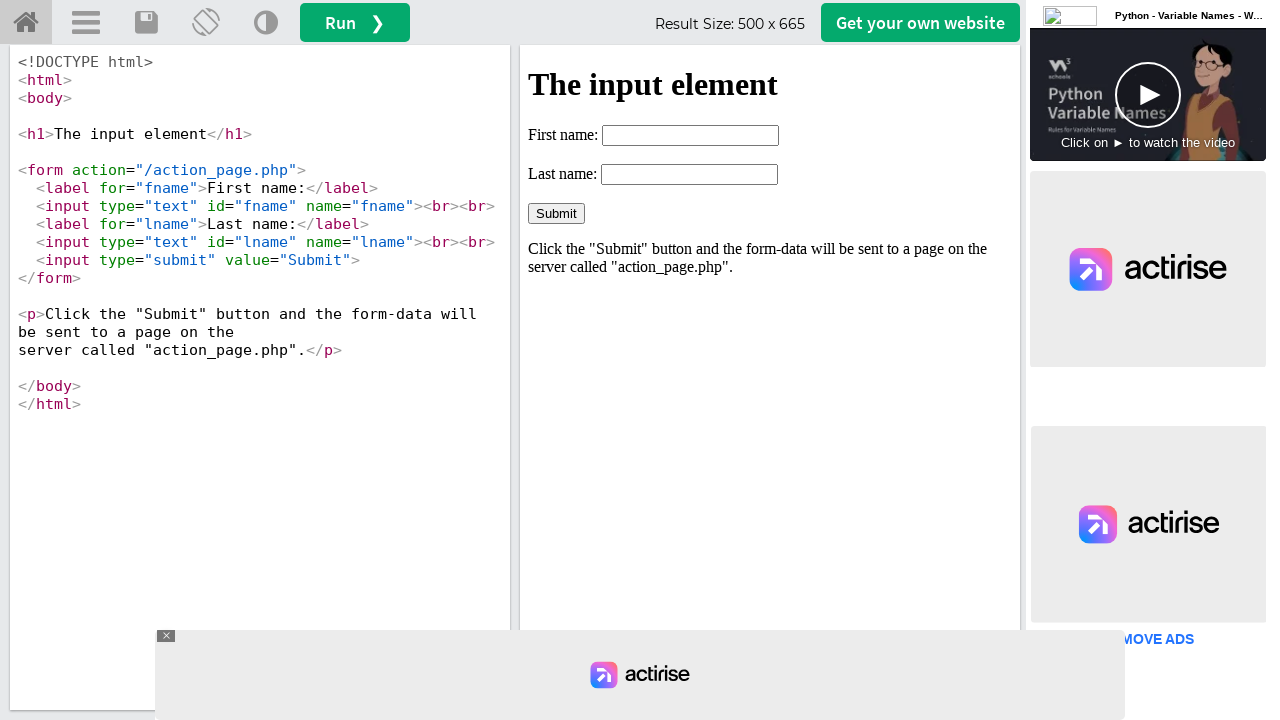

Located first name field element
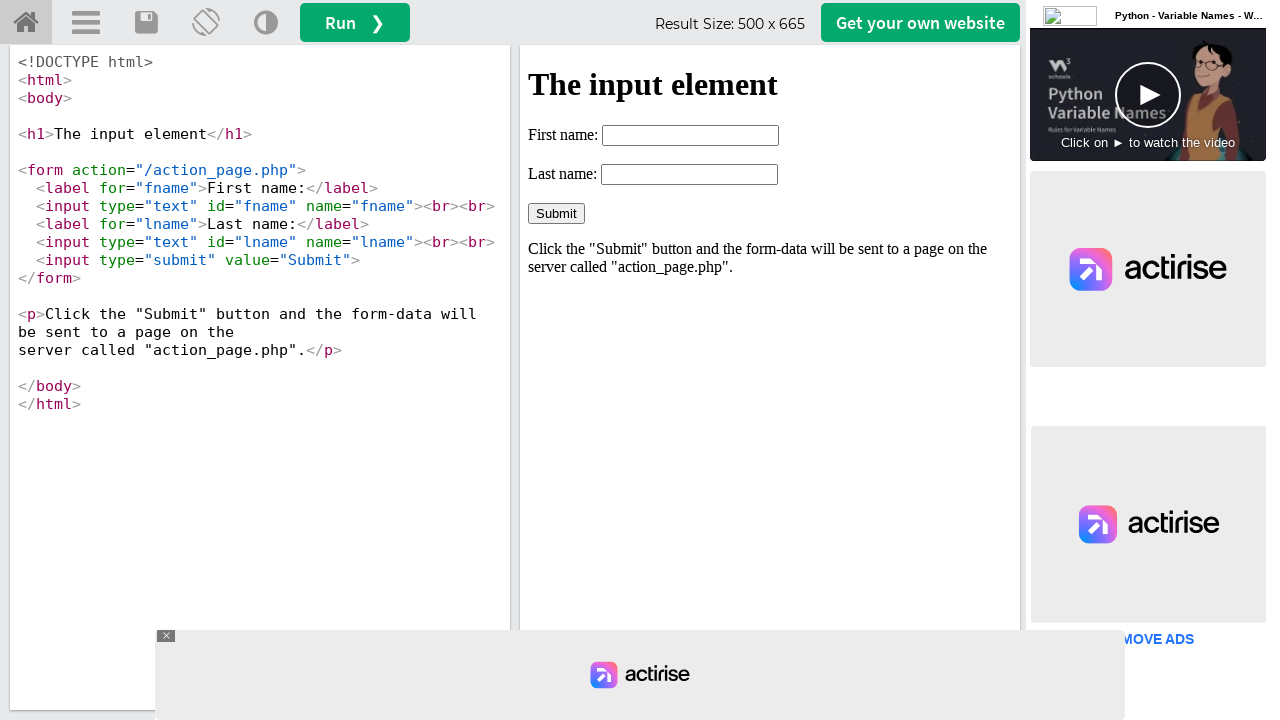

Located last name field element
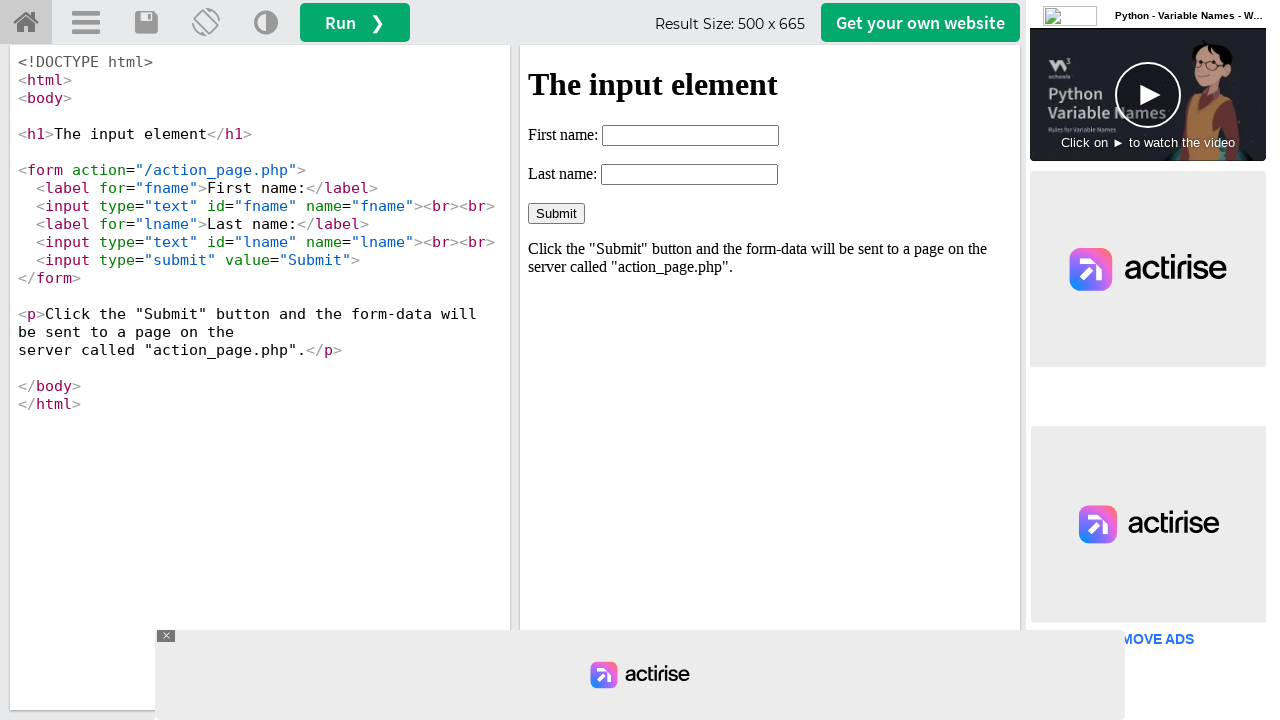

Filled first name field with 'ARBAAZ' on iframe#iframeResult >> nth=0 >> internal:control=enter-frame >> #fname
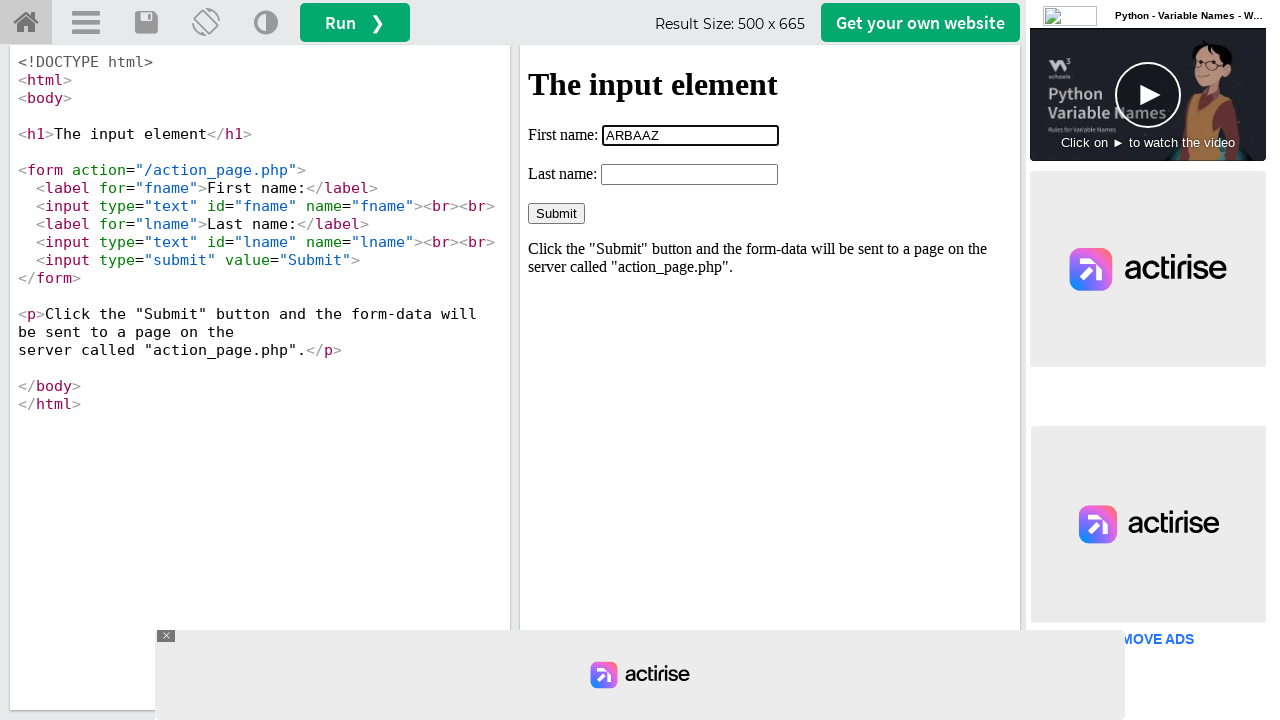

Selected all text in first name field with Ctrl+A on iframe#iframeResult >> nth=0 >> internal:control=enter-frame >> #fname
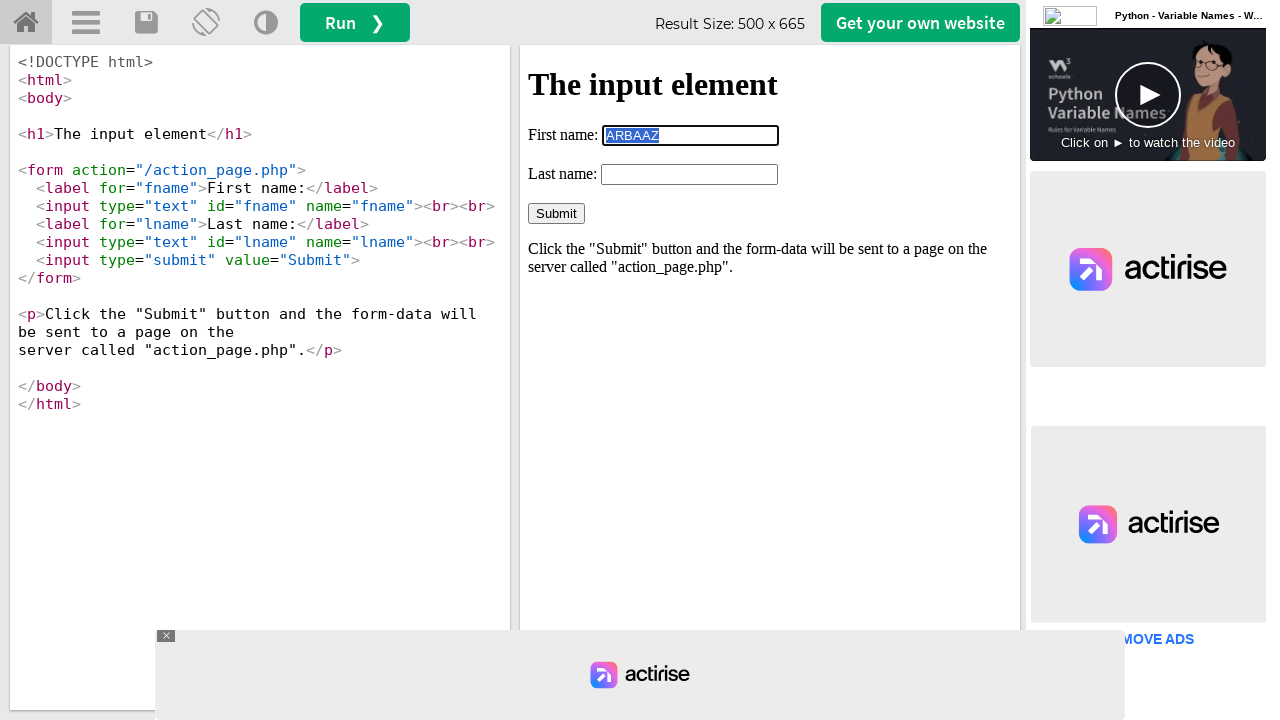

Copied text from first name field with Ctrl+C on iframe#iframeResult >> nth=0 >> internal:control=enter-frame >> #fname
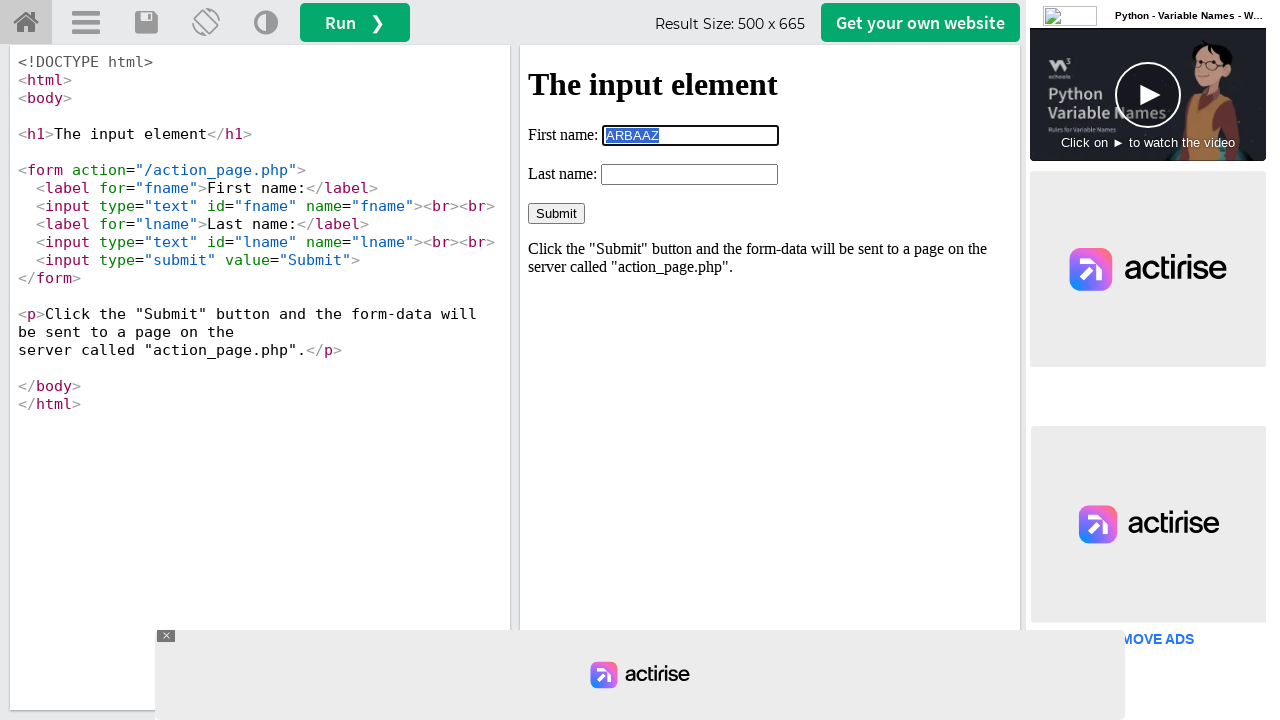

Clicked on last name field at (690, 174) on iframe#iframeResult >> nth=0 >> internal:control=enter-frame >> #lname
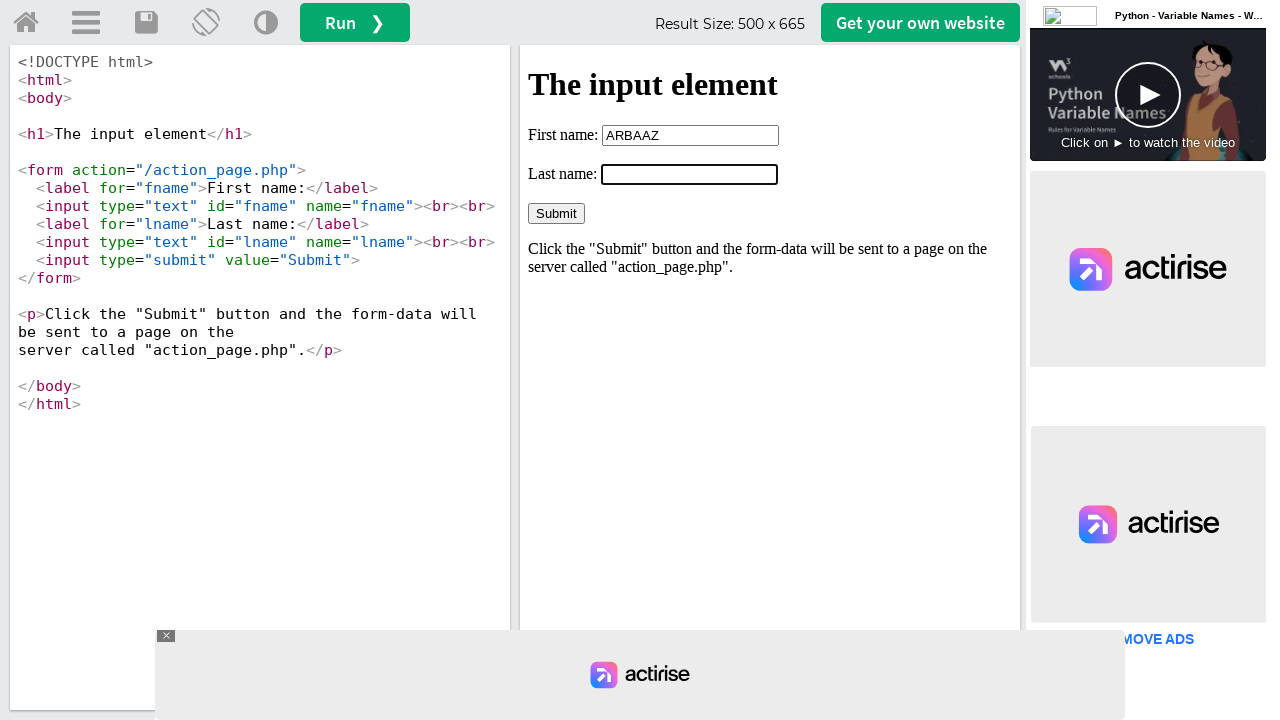

Pasted copied text into last name field with Ctrl+V on iframe#iframeResult >> nth=0 >> internal:control=enter-frame >> #lname
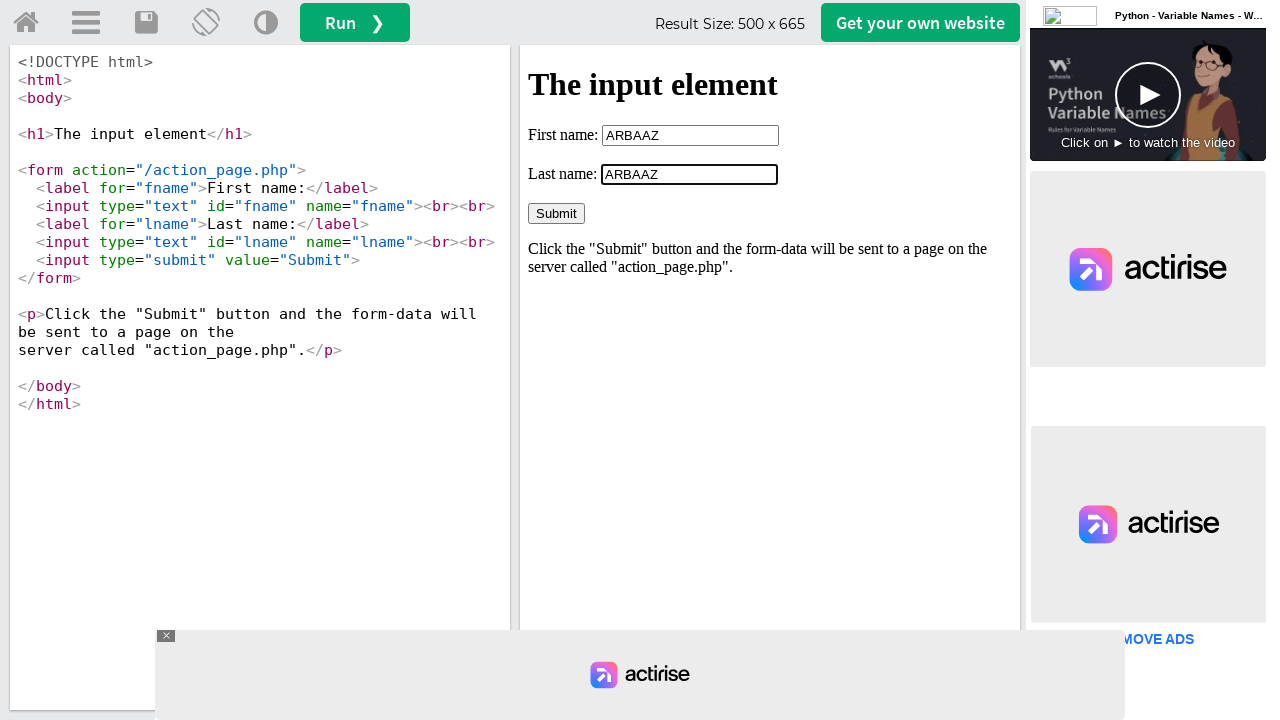

Verified last name field contains 'ARBAAZ' - copy-paste functionality successful
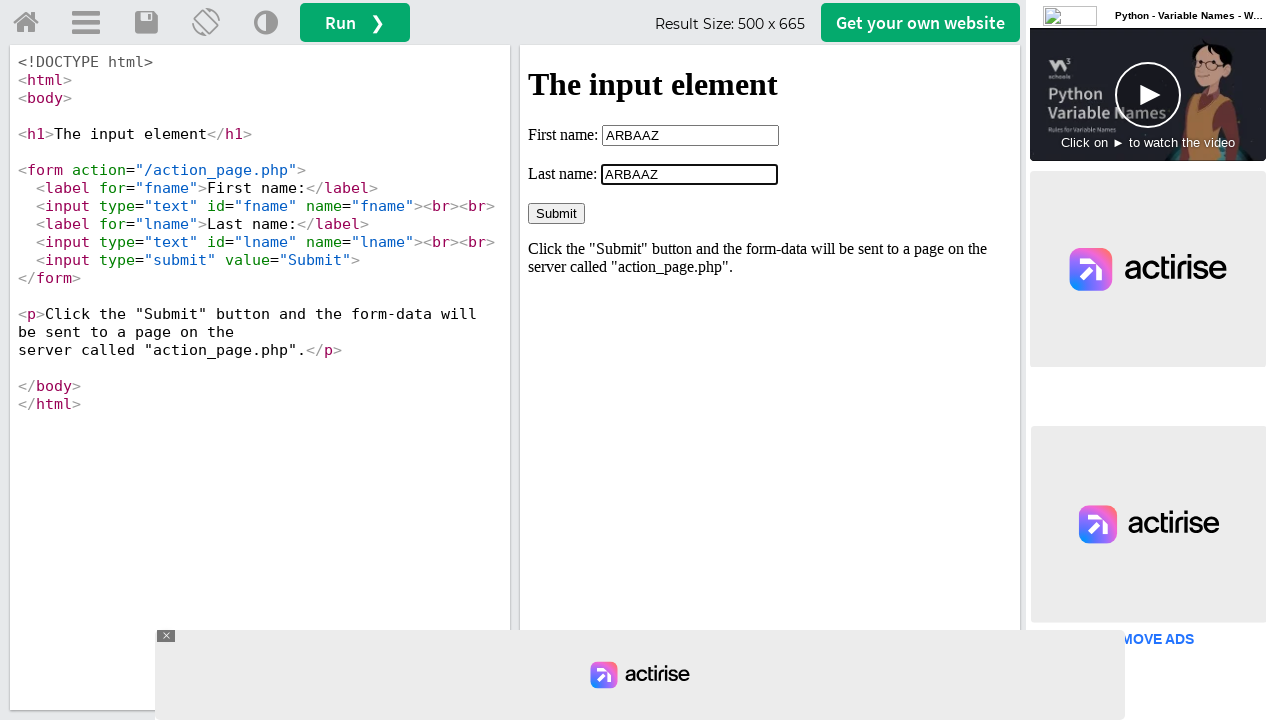

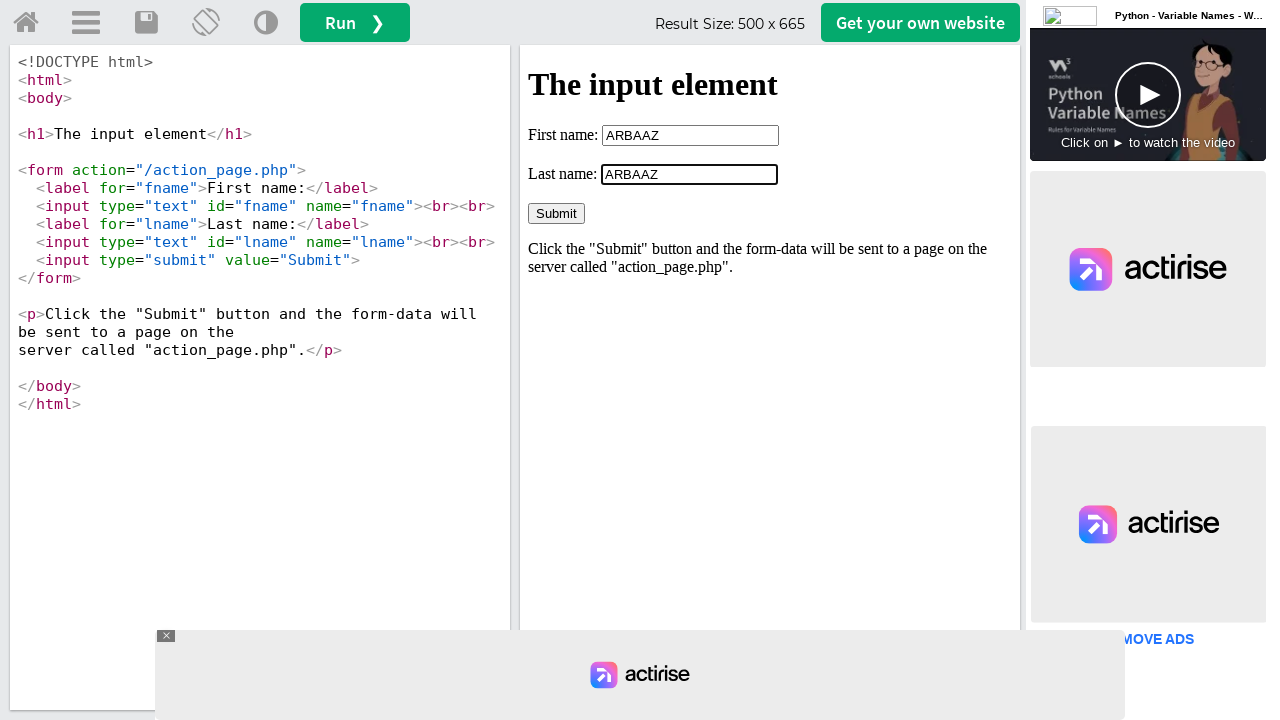